Tests product search functionality by typing a search query and verifying that the correct number of visible products are displayed

Starting URL: https://rahulshettyacademy.com/seleniumPractise/#/

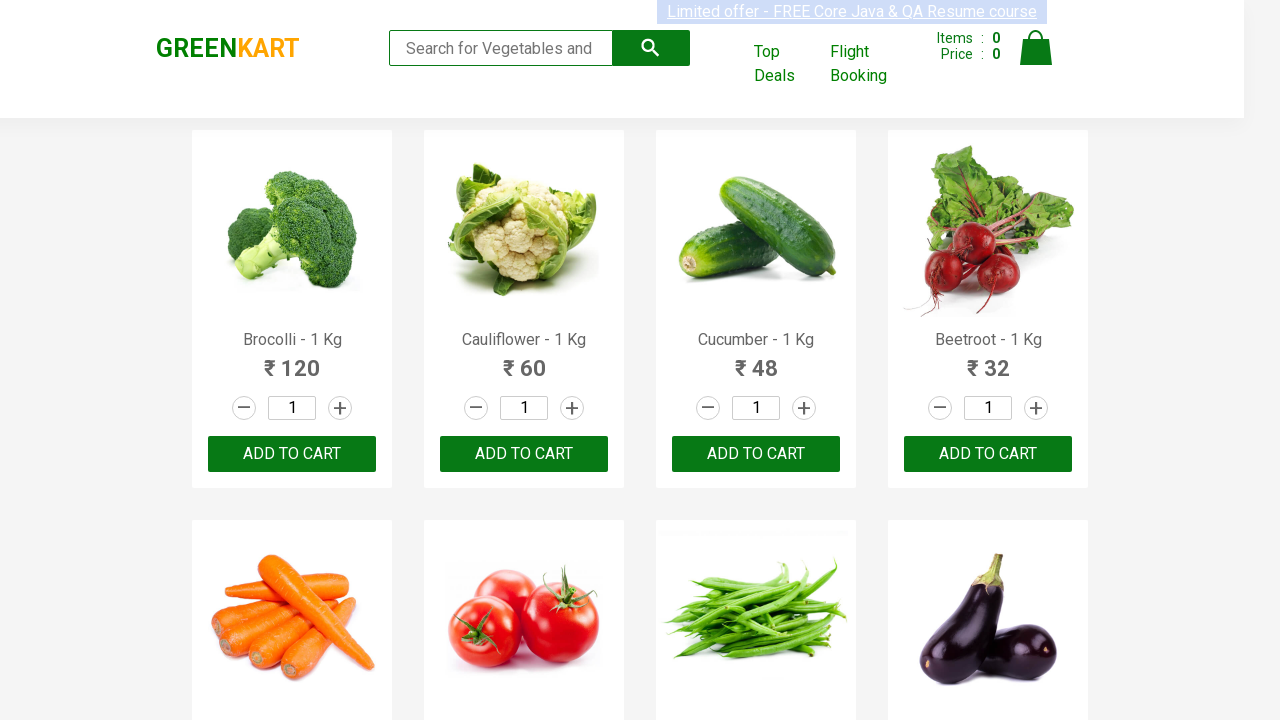

Typed 'ca' in the search box on .search-keyword
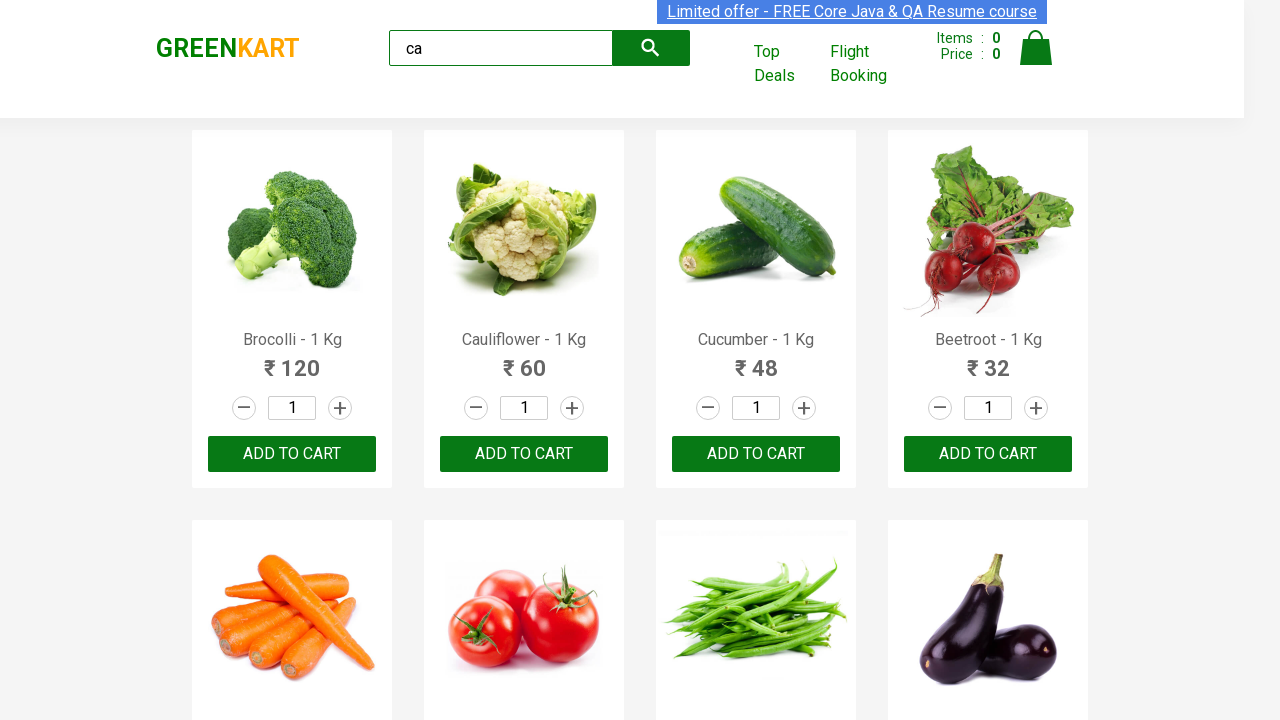

Waited 2 seconds for search results to filter
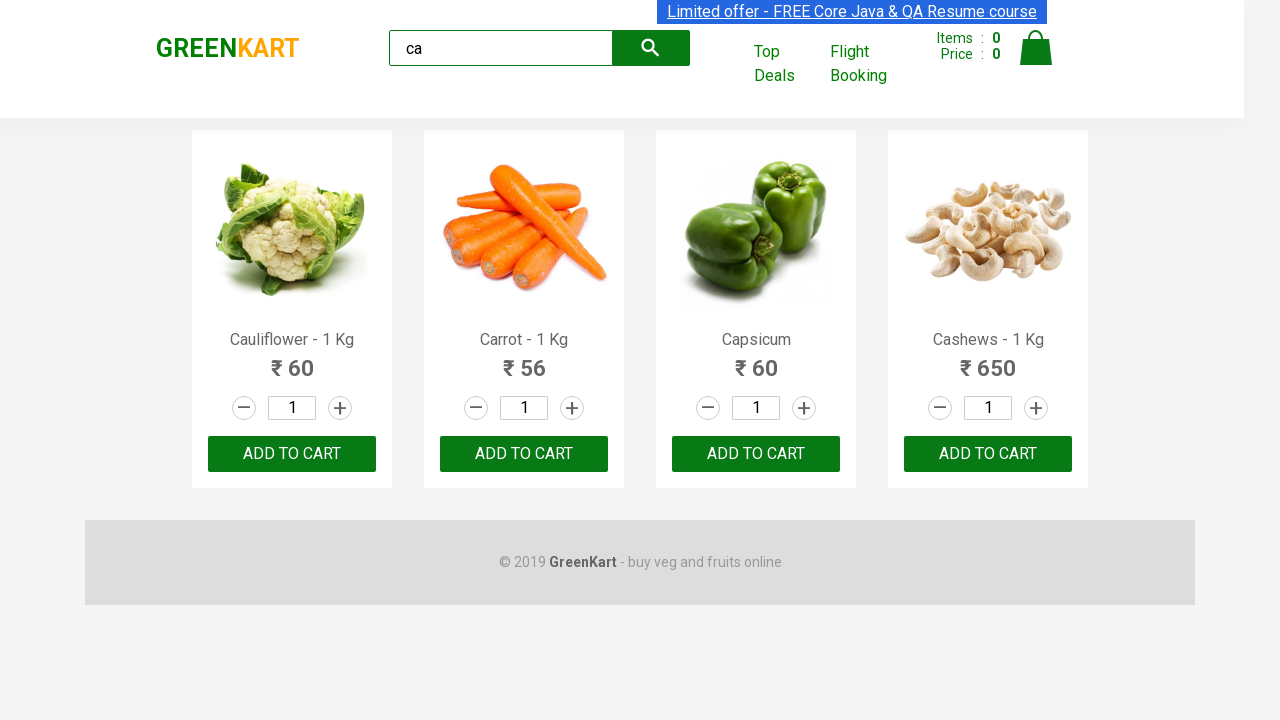

Located all visible products matching search query
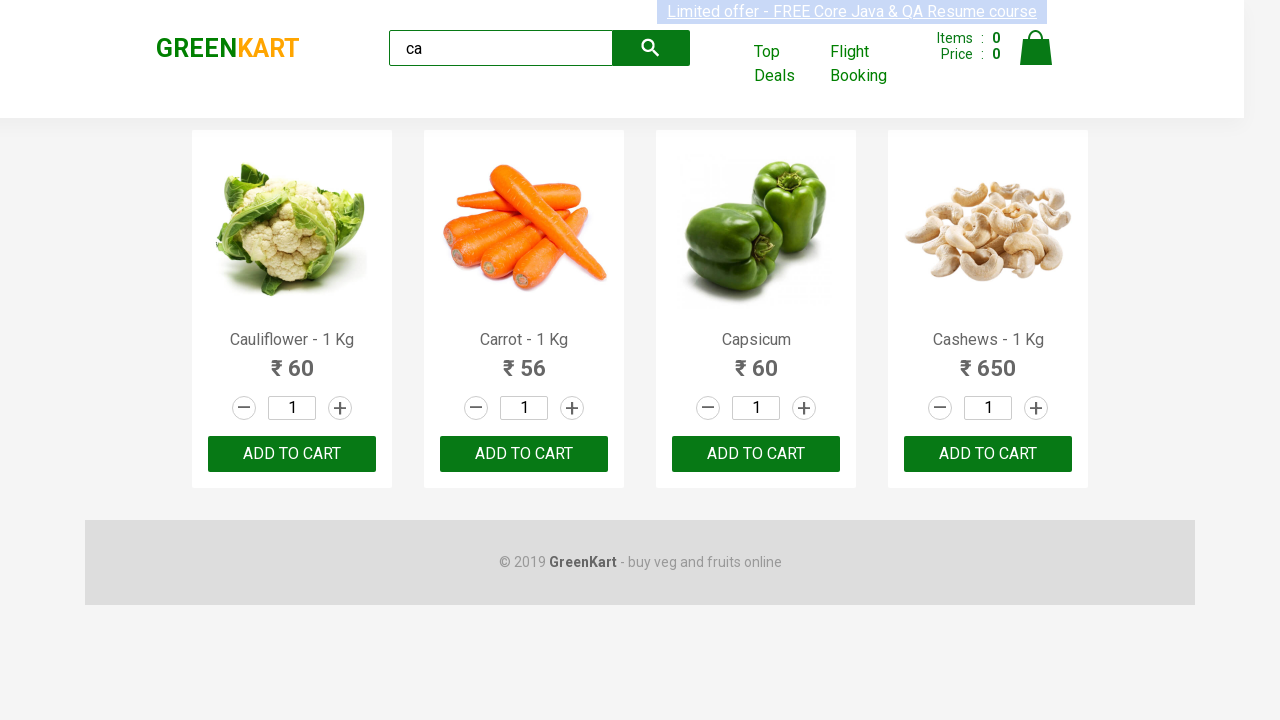

Verified that exactly 4 visible products are displayed
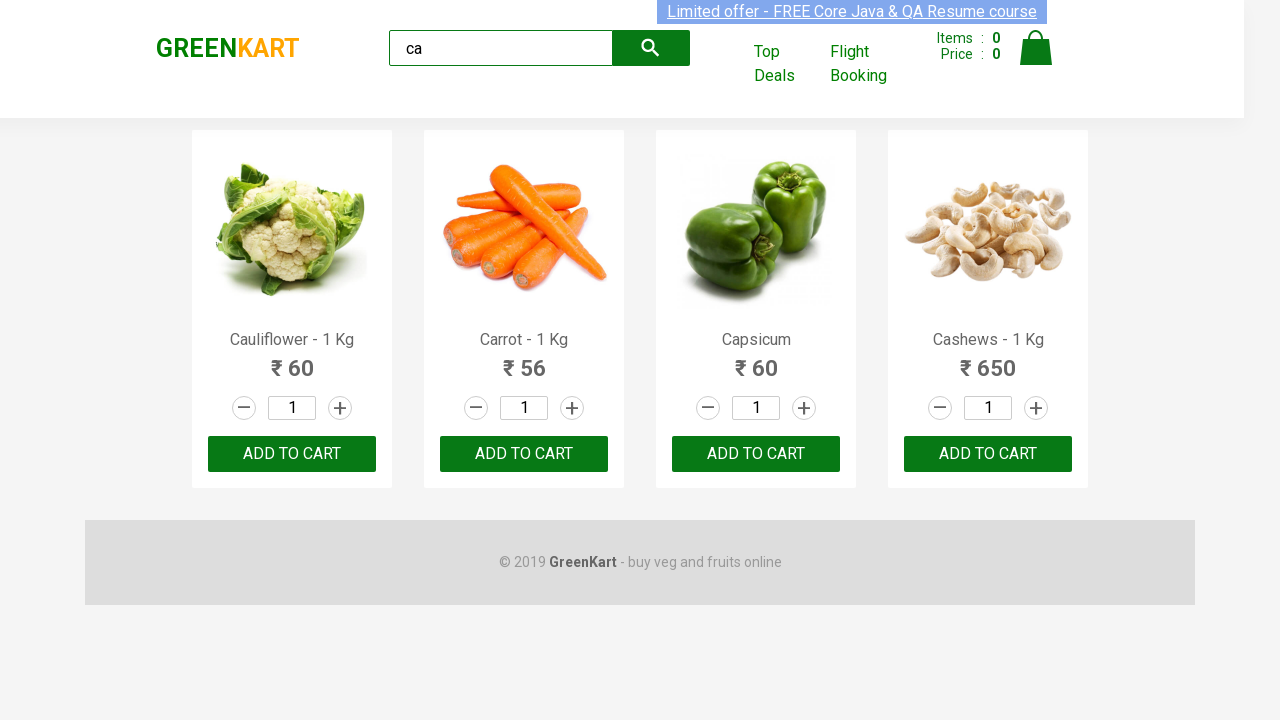

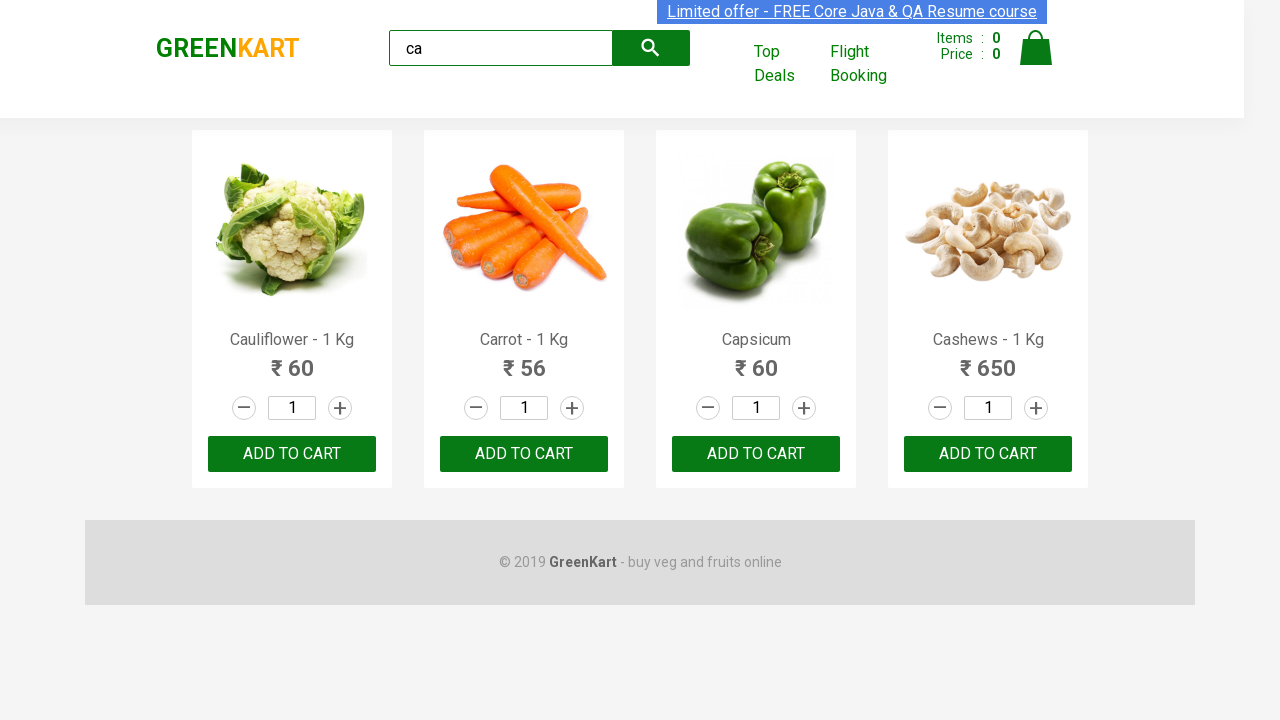